Tests page scrolling functionality by scrolling the main window and then scrolling within a fixed table element on an automation practice page.

Starting URL: https://www.rahulshettyacademy.com/AutomationPractice/

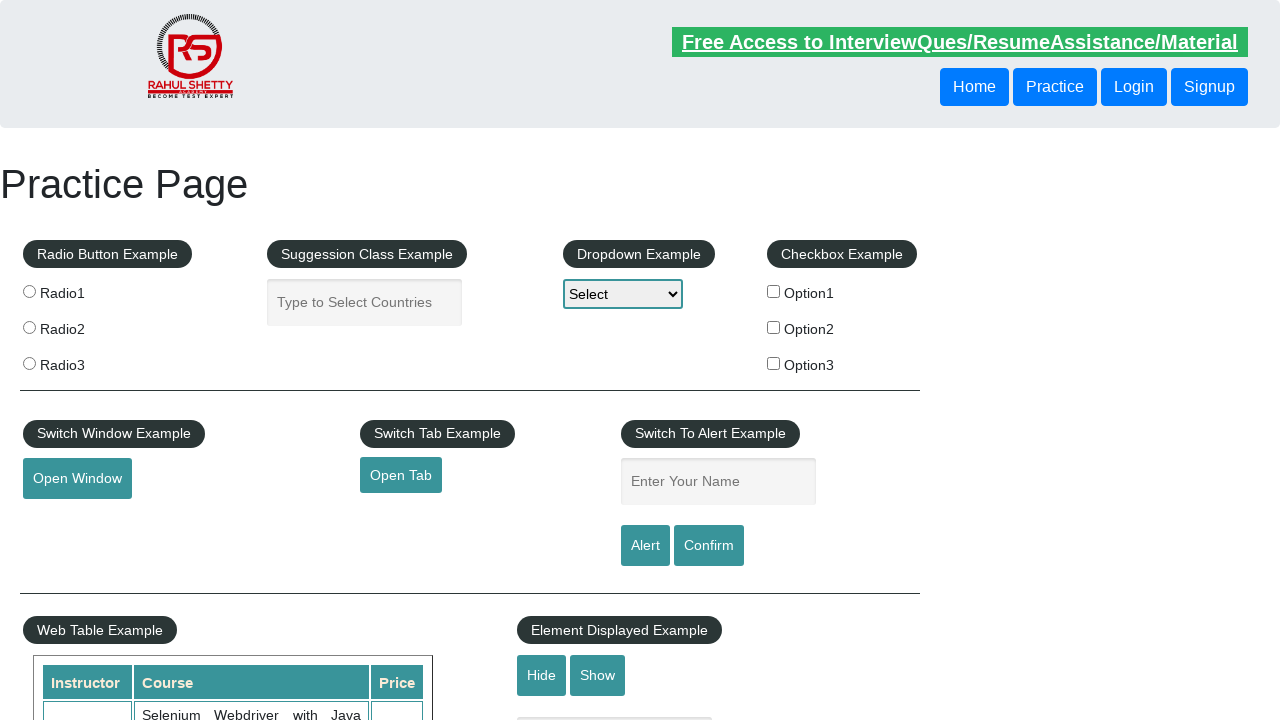

Scrolled main window down by 500 pixels
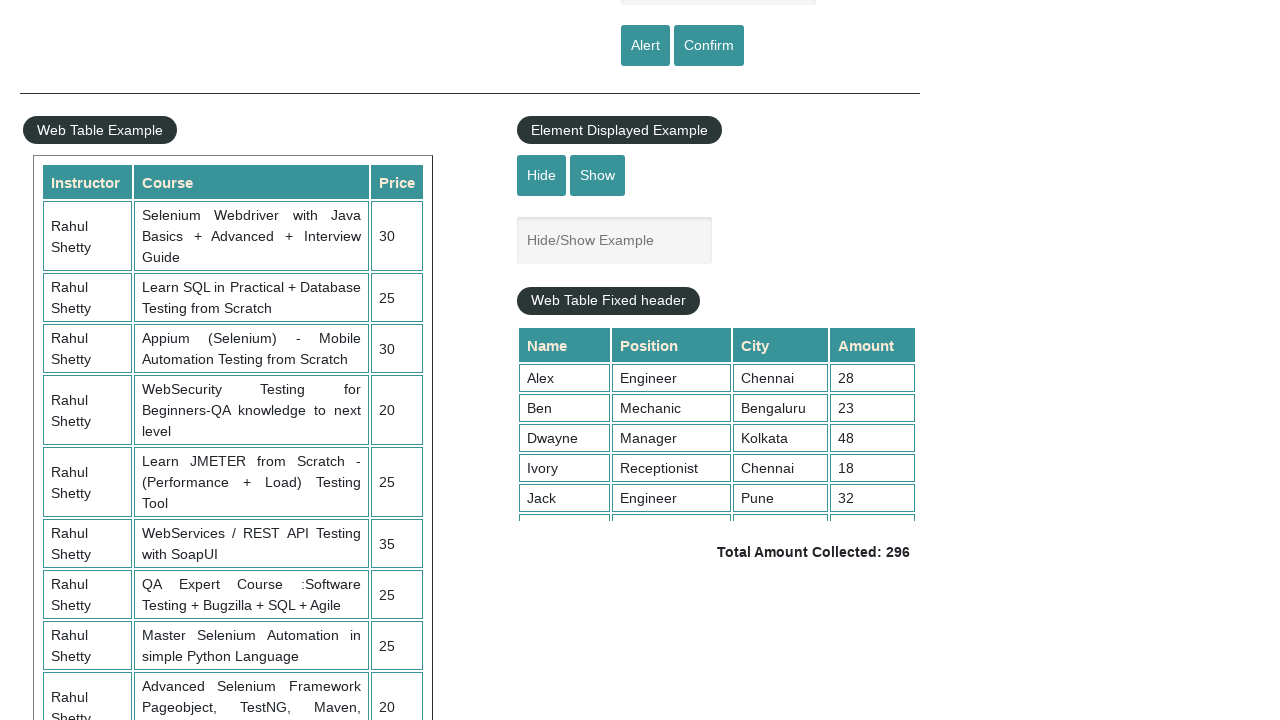

Waited for main window scroll to complete
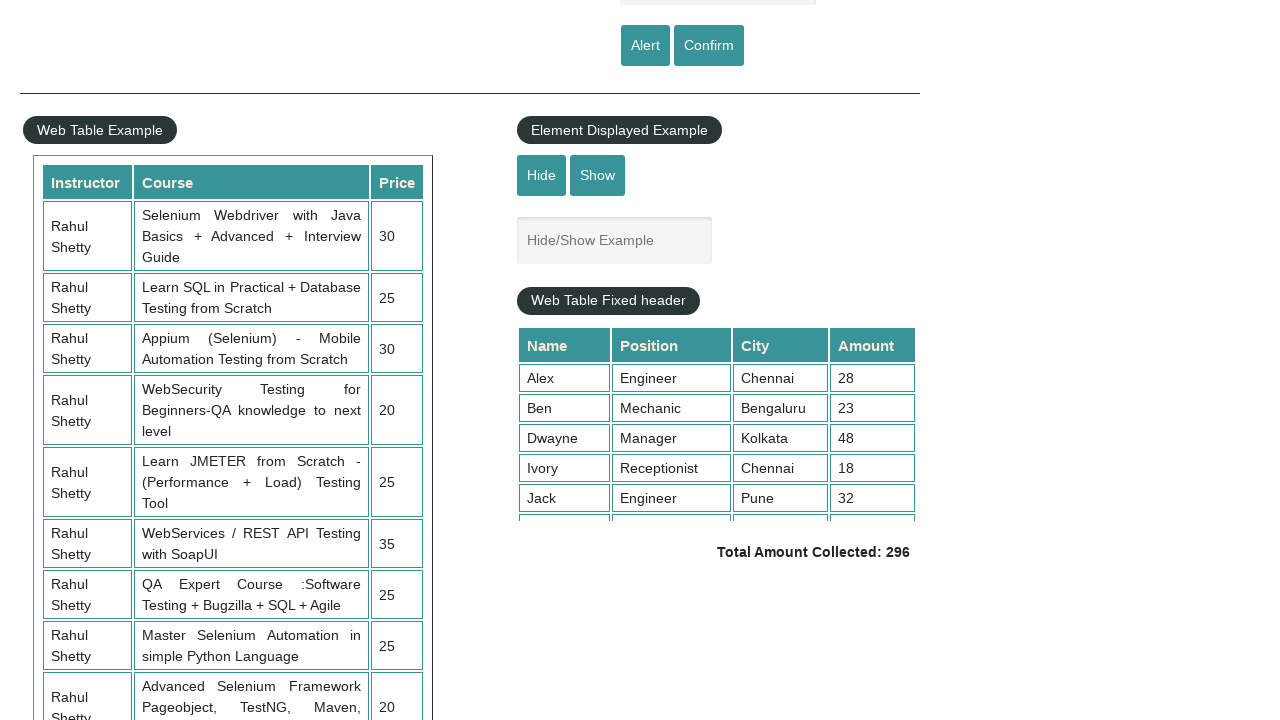

Scrolled fixed table element to bottom (scrollTop = 5000)
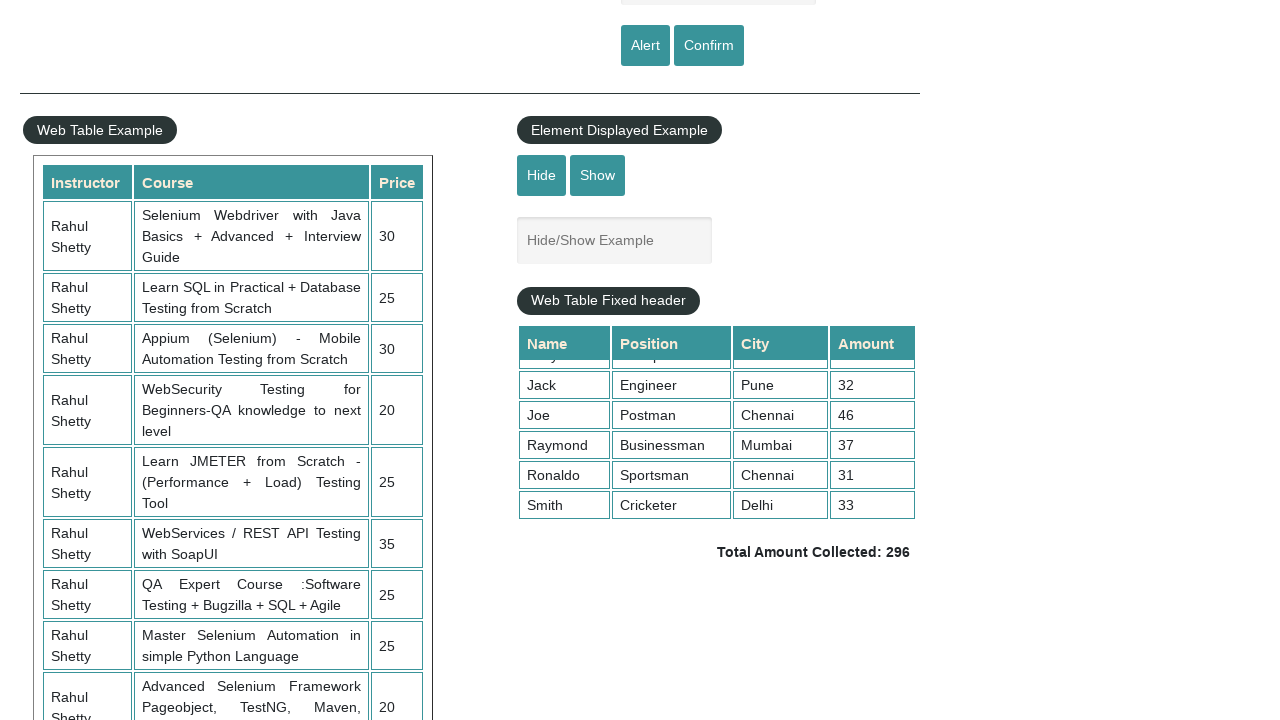

Waited for table inner scroll to complete
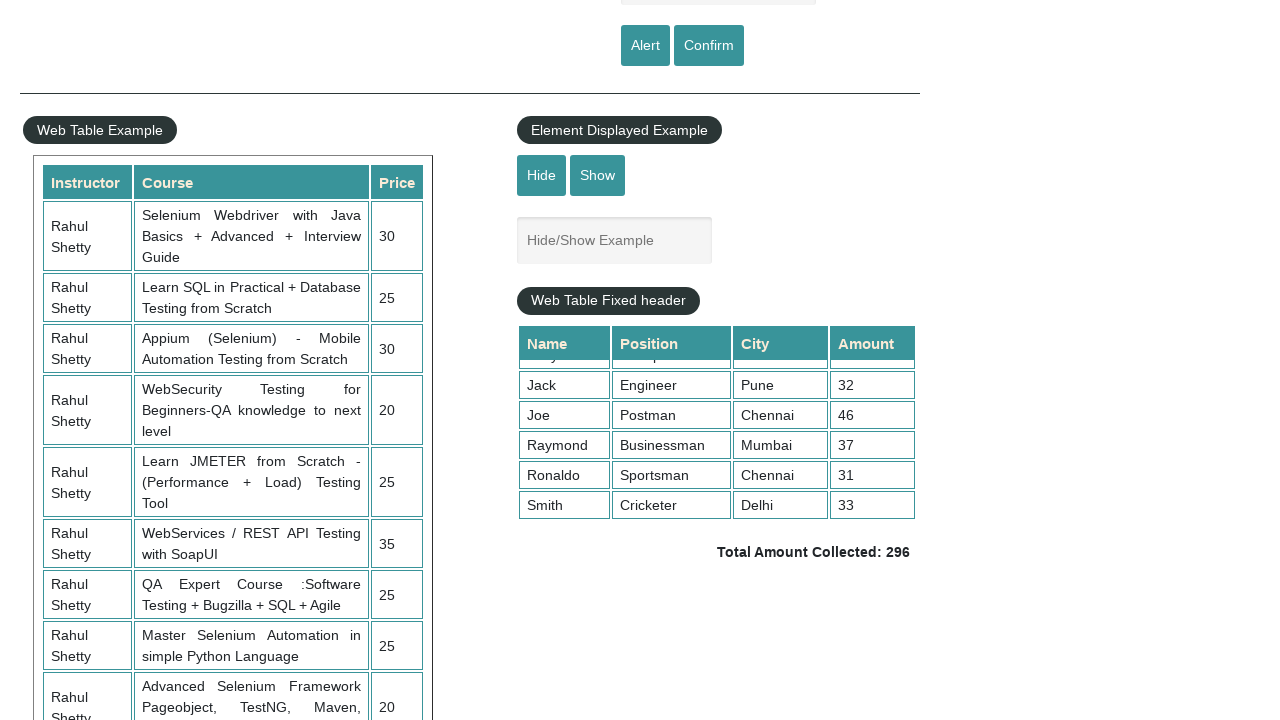

Verified table content is visible after scrolling
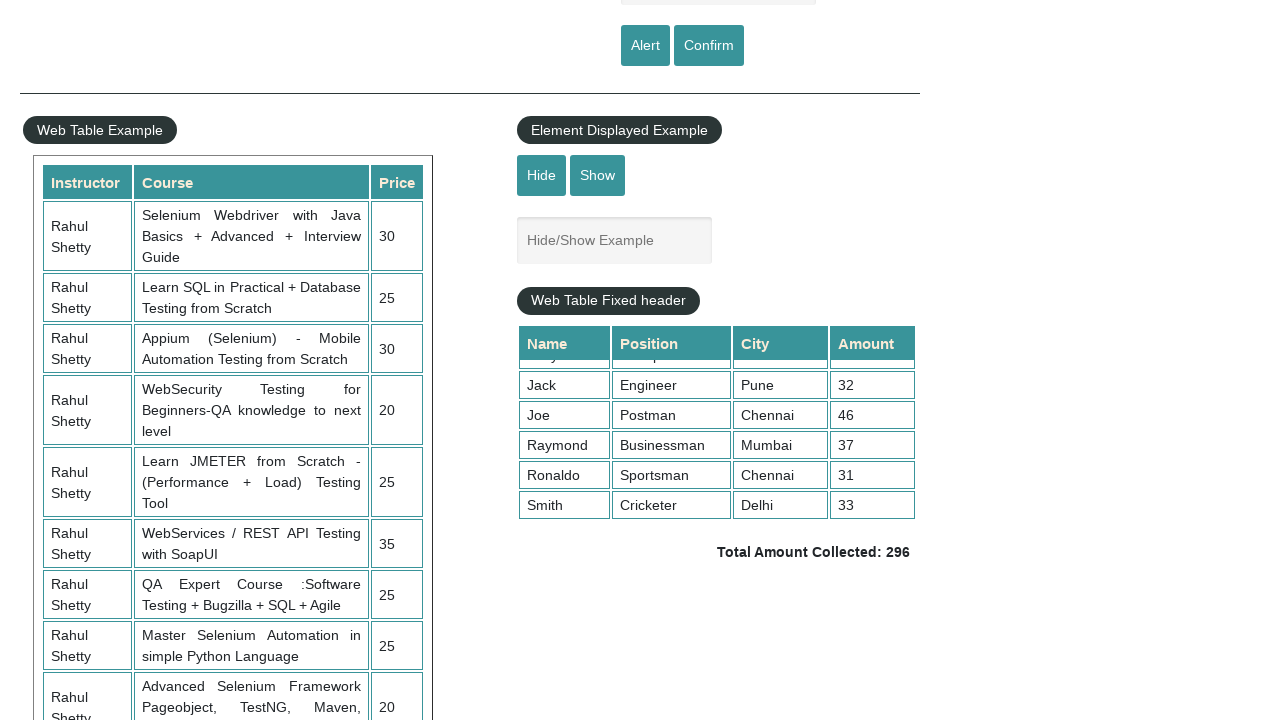

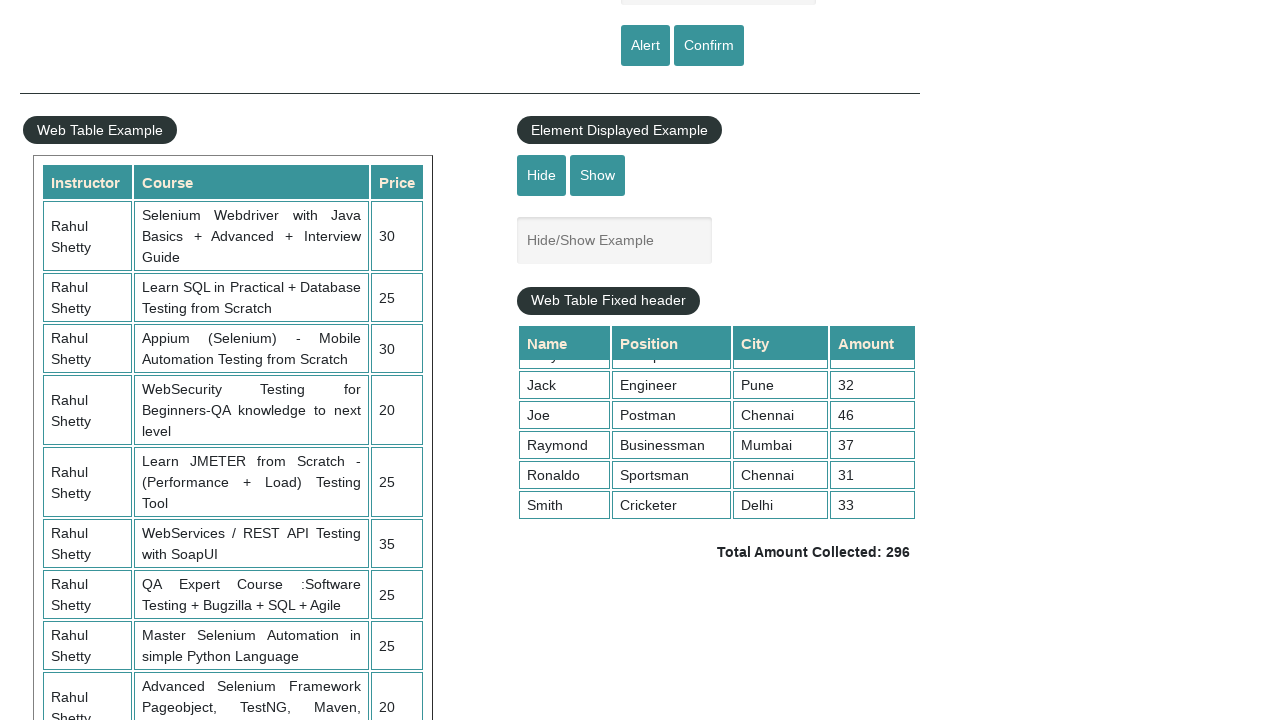